Tests checkbox functionality by clicking a Friday checkbox multiple times and verifying the label text

Starting URL: http://samples.gwtproject.org/samples/Showcase/Showcase.html#!CwCheckBox

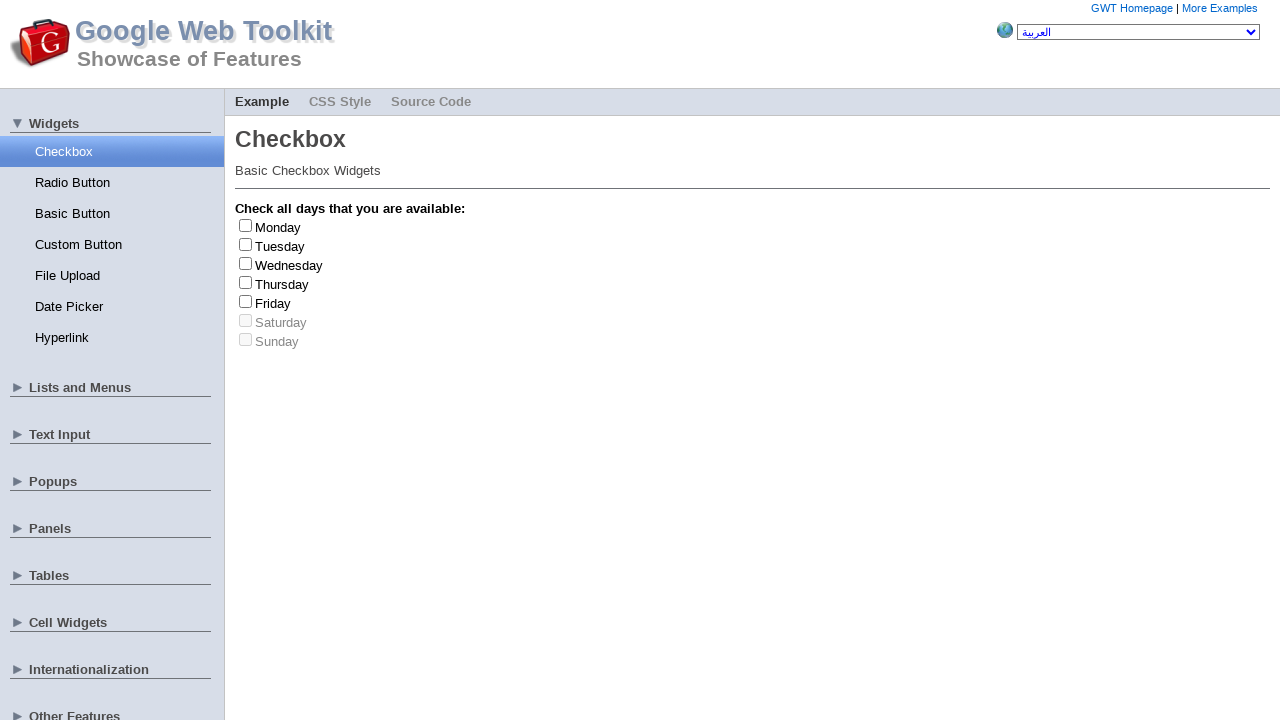

Friday checkbox element loaded
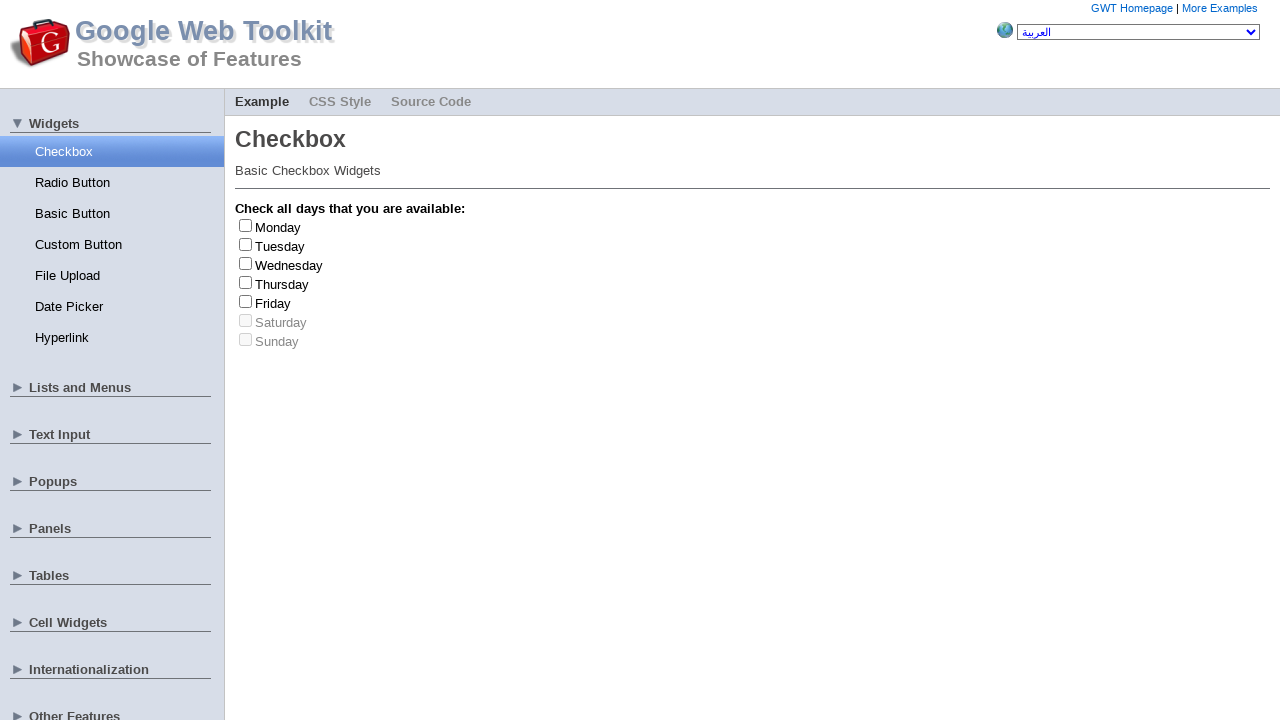

Clicked Friday checkbox to check it at (246, 301) on #gwt-debug-cwCheckBox-Friday-input
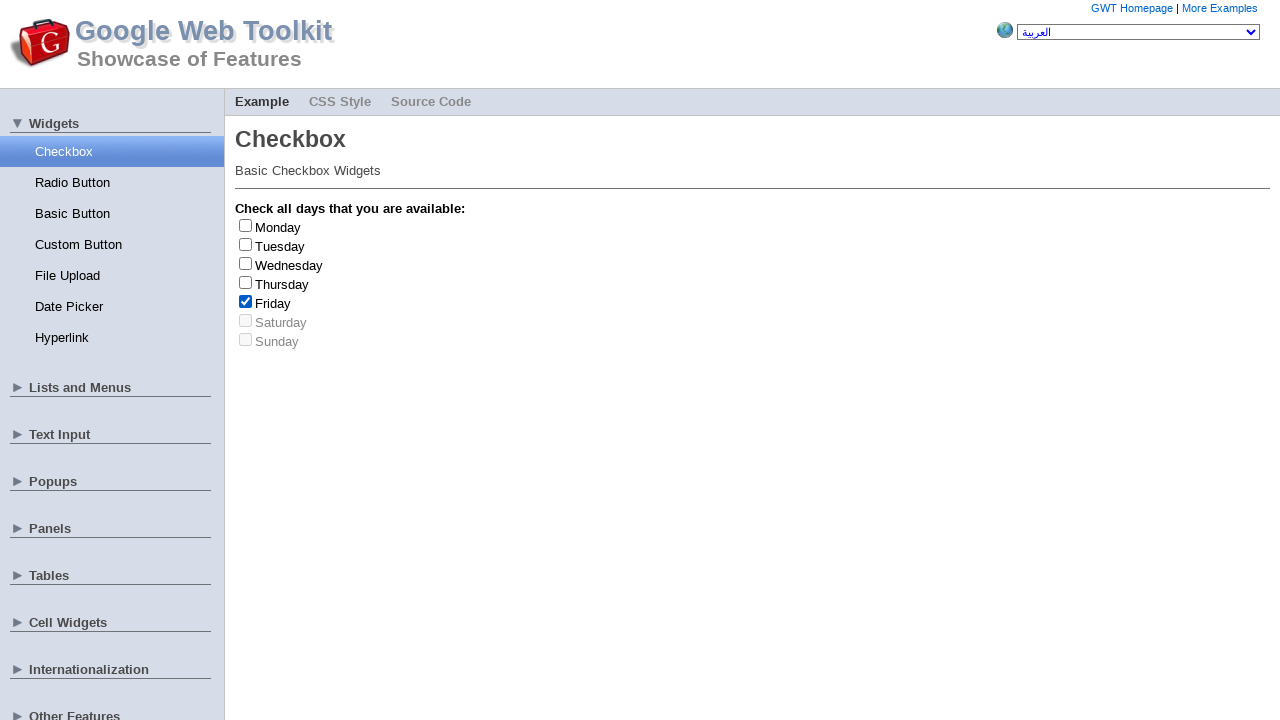

Retrieved Friday checkbox label text: 'Friday'
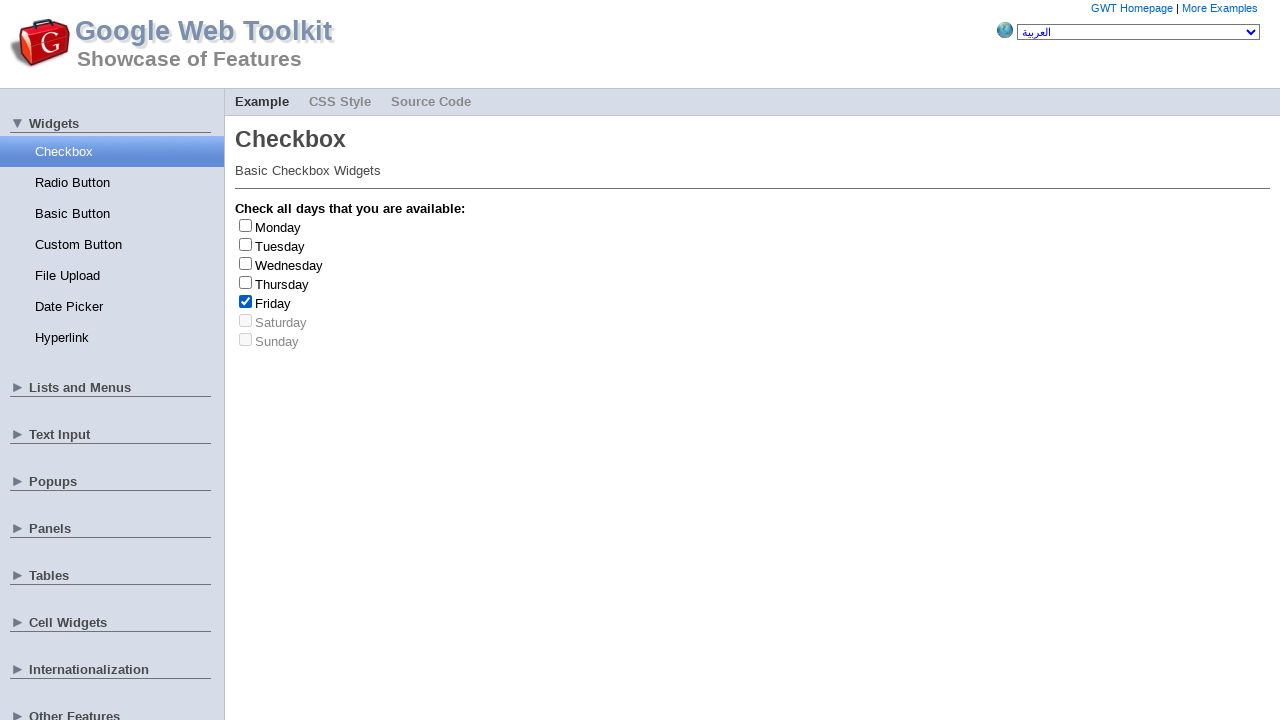

Clicked Friday checkbox to uncheck it at (246, 301) on #gwt-debug-cwCheckBox-Friday-input
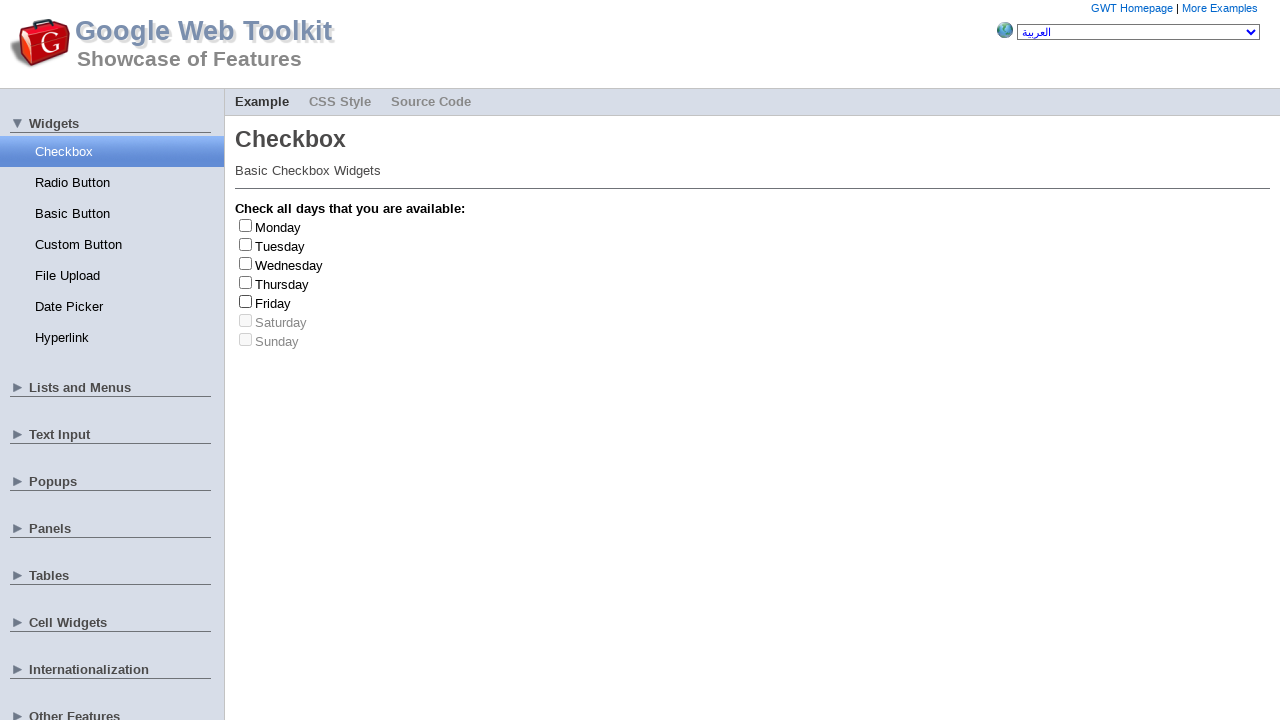

Clicked Friday checkbox to check it again at (246, 301) on #gwt-debug-cwCheckBox-Friday-input
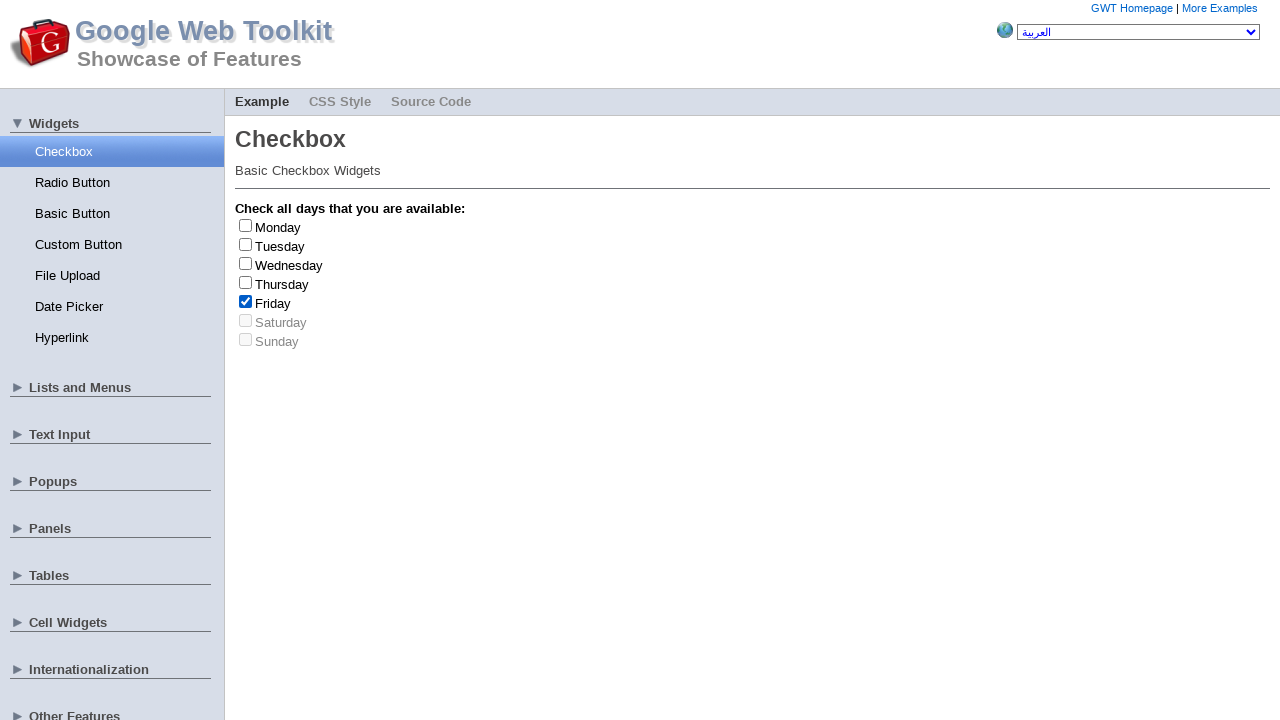

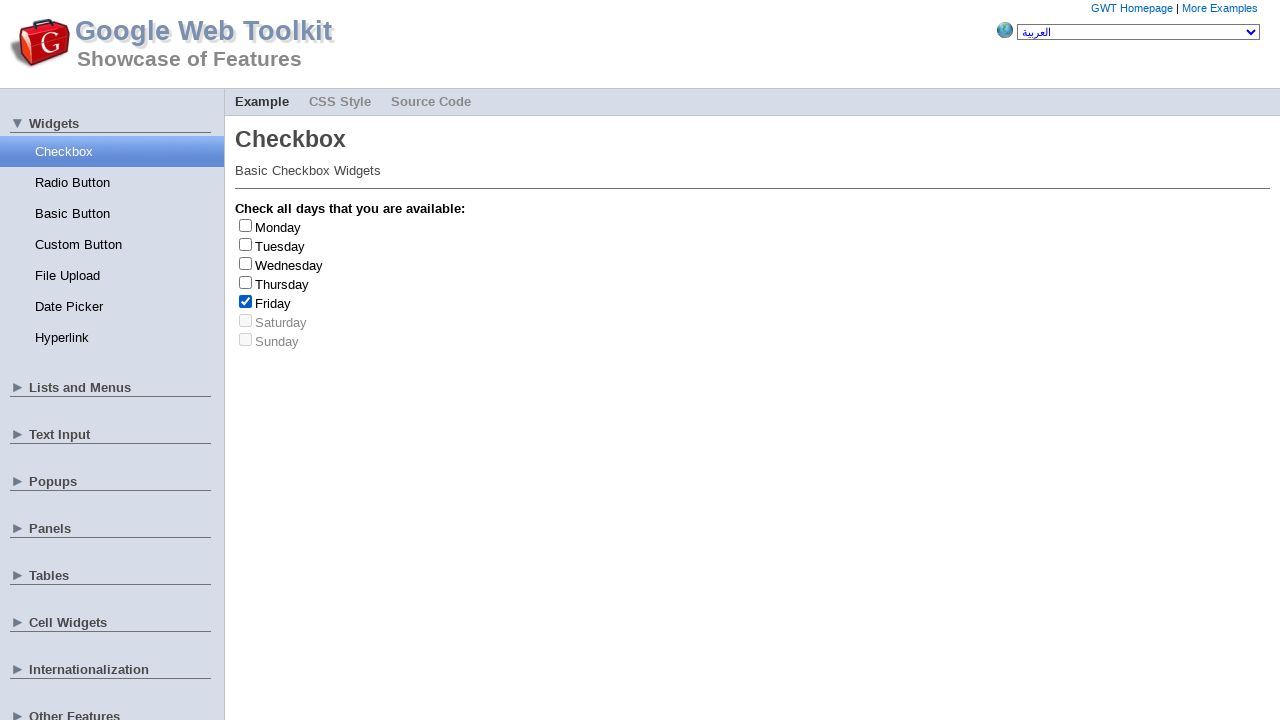